Tests form filling functionality by entering various types of input fields including text inputs, radio buttons, date picker, dropdown selections, checkboxes, and text areas

Starting URL: https://katalon-test.s3.amazonaws.com/demo-aut/dist/html/form.html

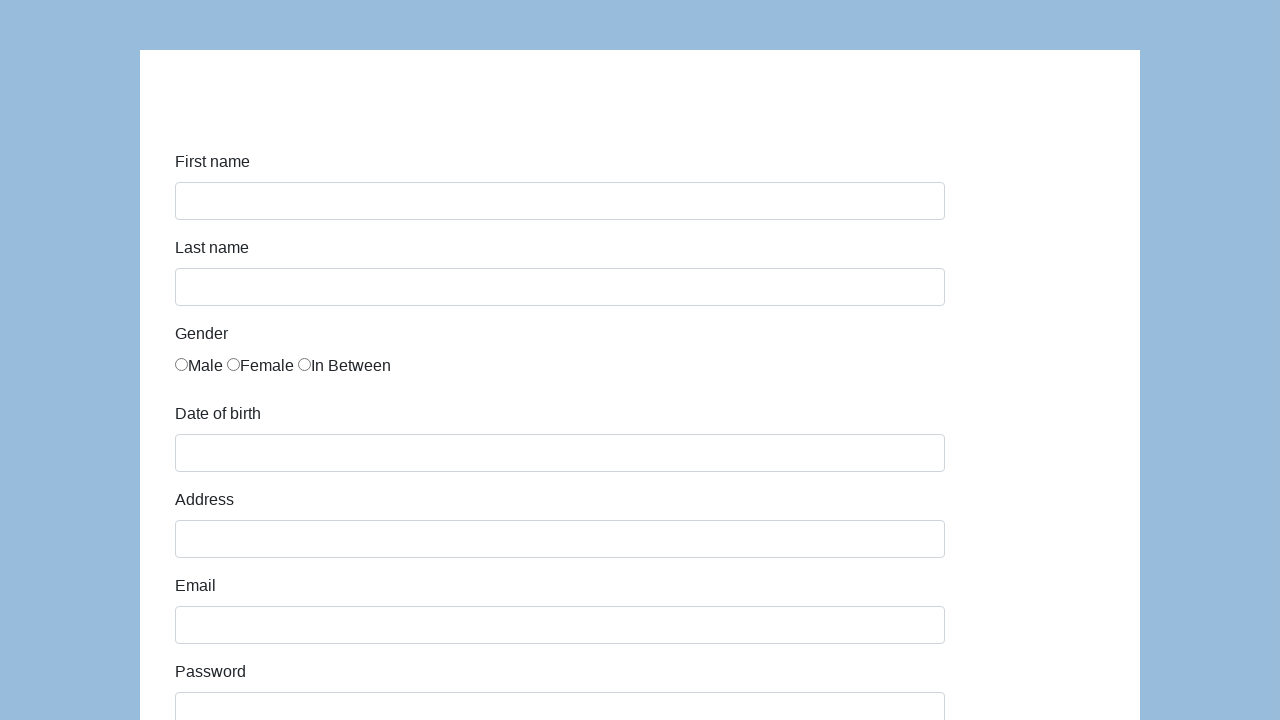

Filled first name field with 'Marcin' on #first-name
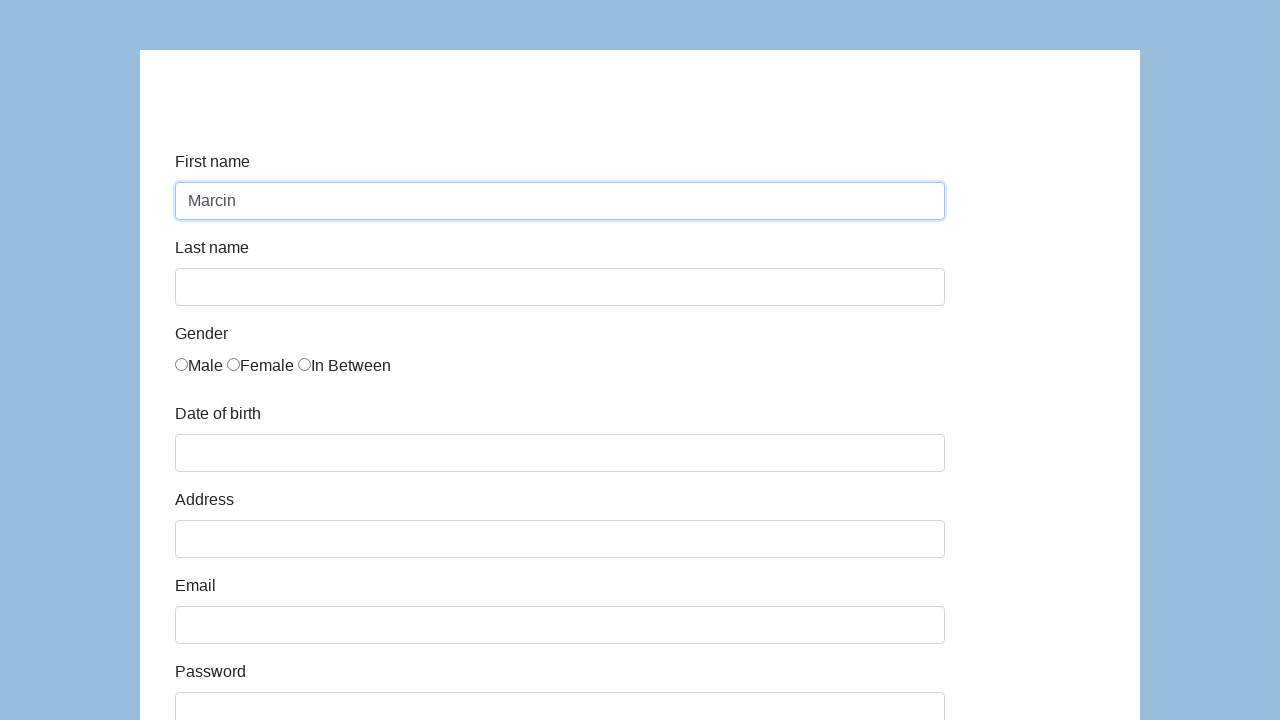

Filled last name field with 'Chodecki' on #last-name
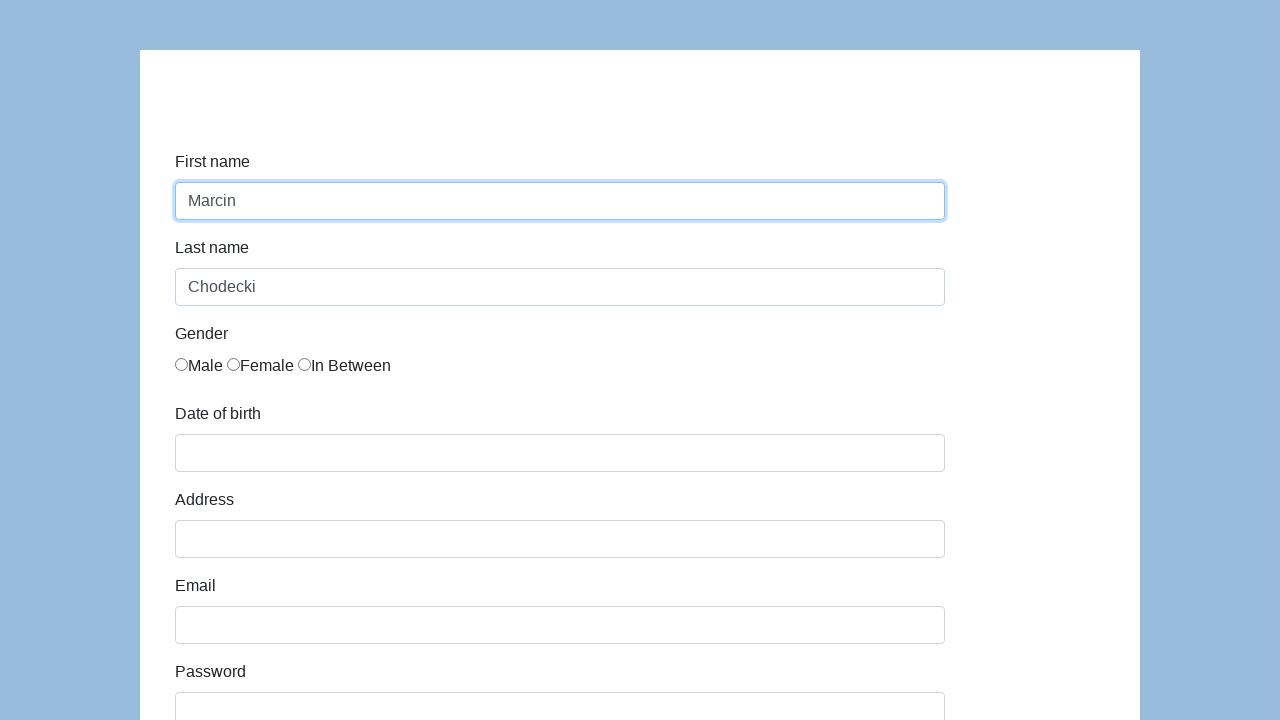

Selected male gender radio button at (182, 364) on #infoForm > div:nth-child(3) > div > div > label:nth-child(1) > input[type=radio
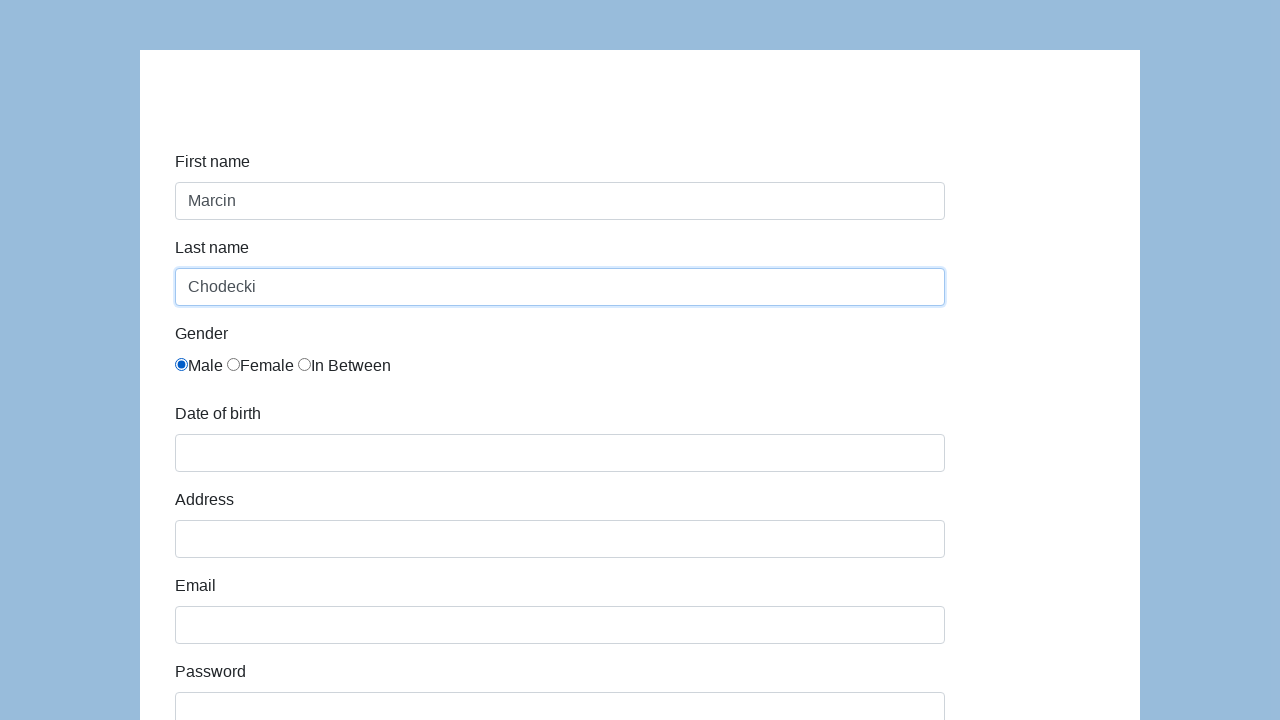

Filled date of birth field with '05/18/21' on #dob
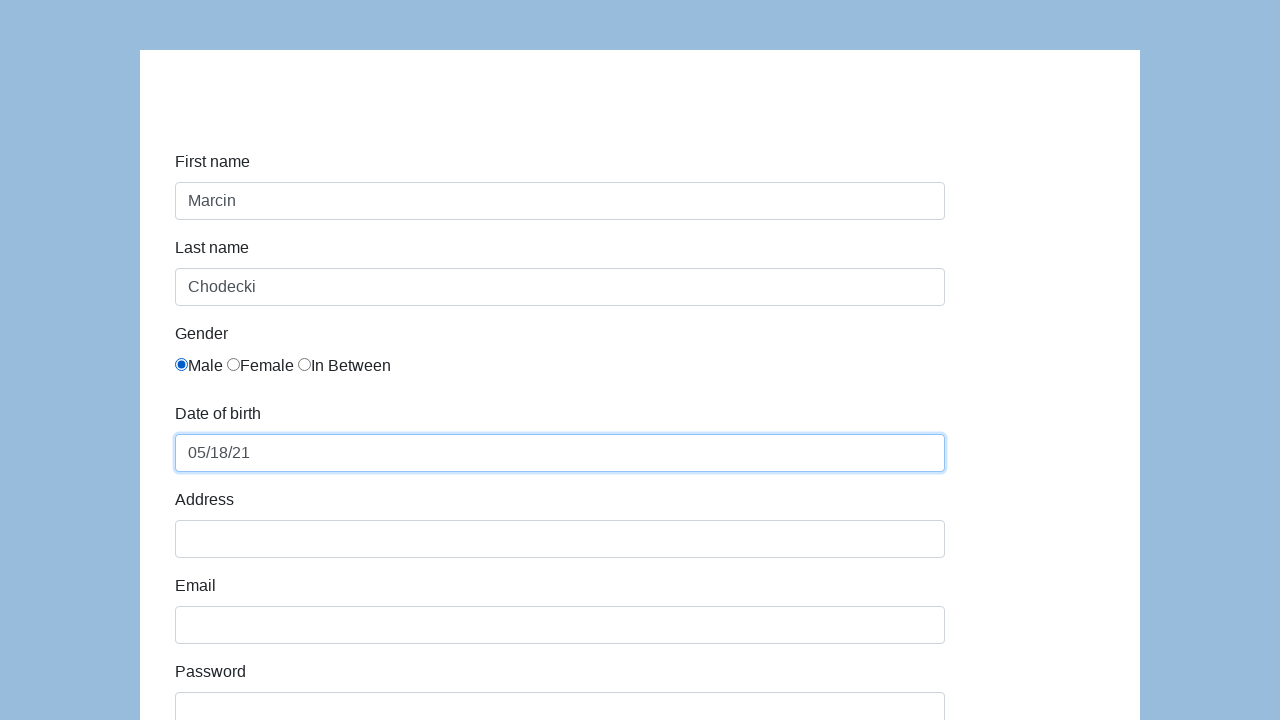

Filled address field with 'Krucza 55' on #address
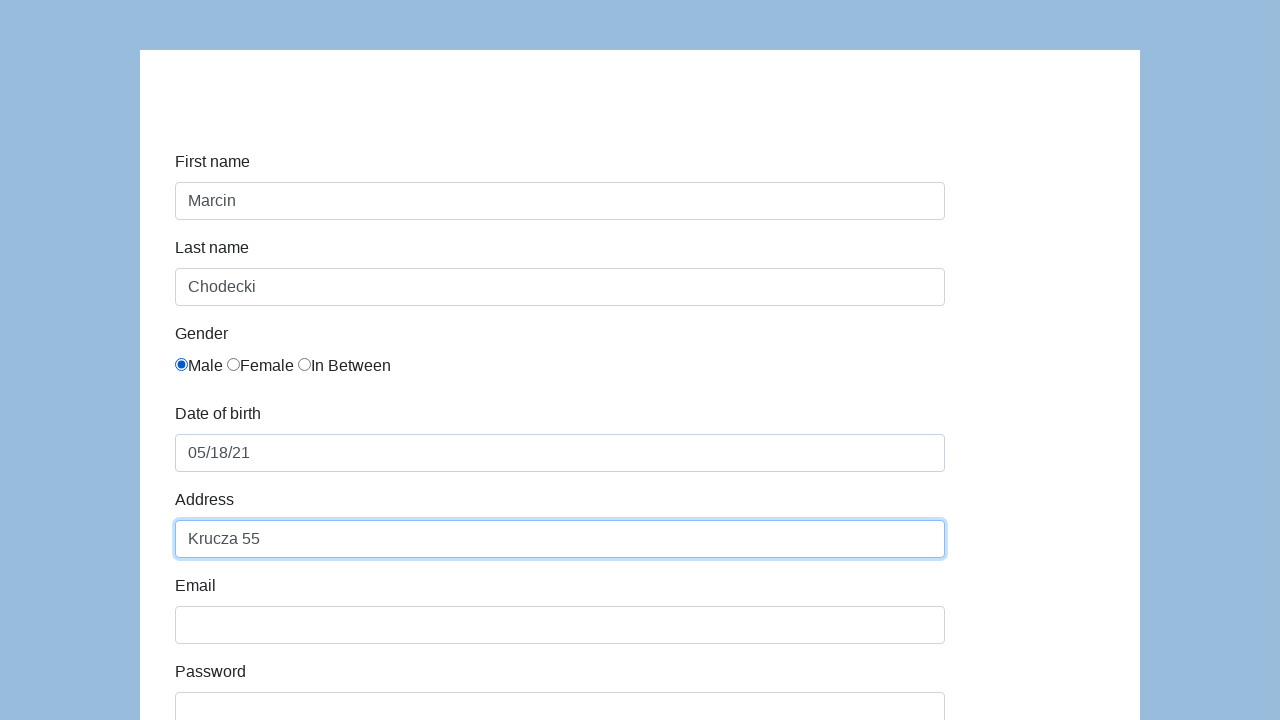

Filled email field with 'marcin@gmail.com' on #email
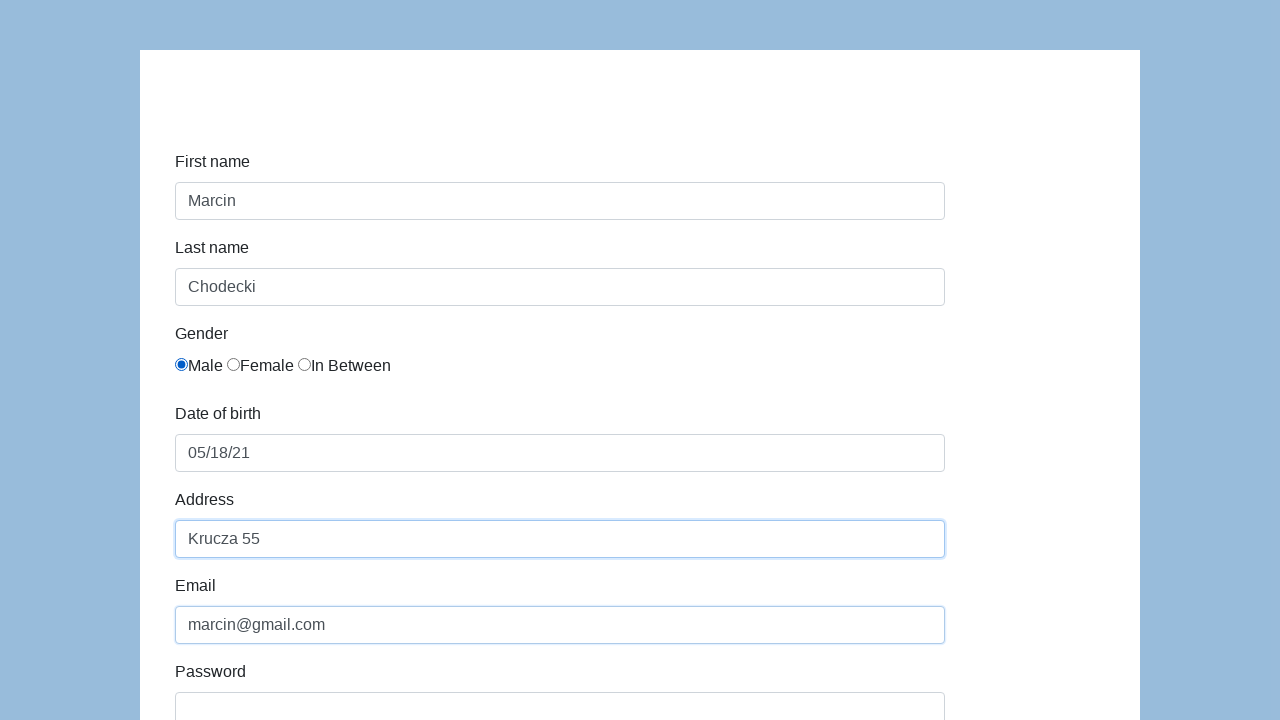

Filled password field with 'Pass123' on #password
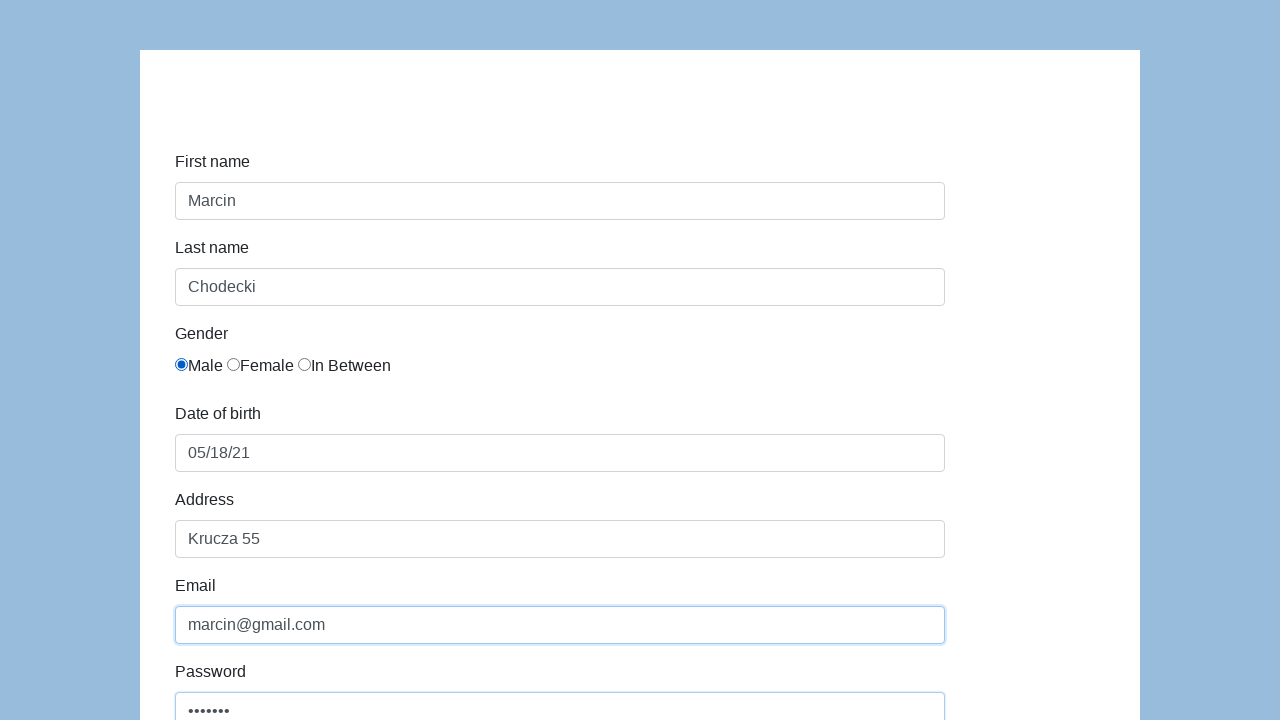

Filled company field with 'Coders Lab' on #company
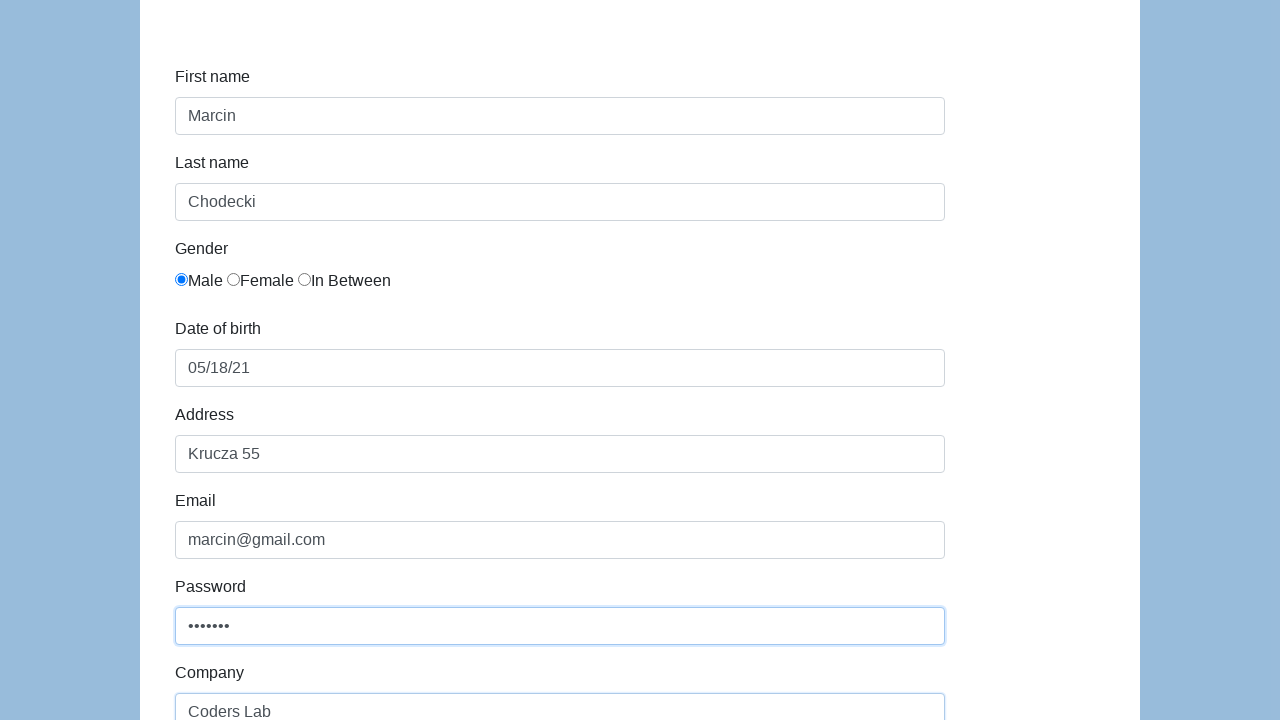

Selected 'Manager' from role dropdown on #role
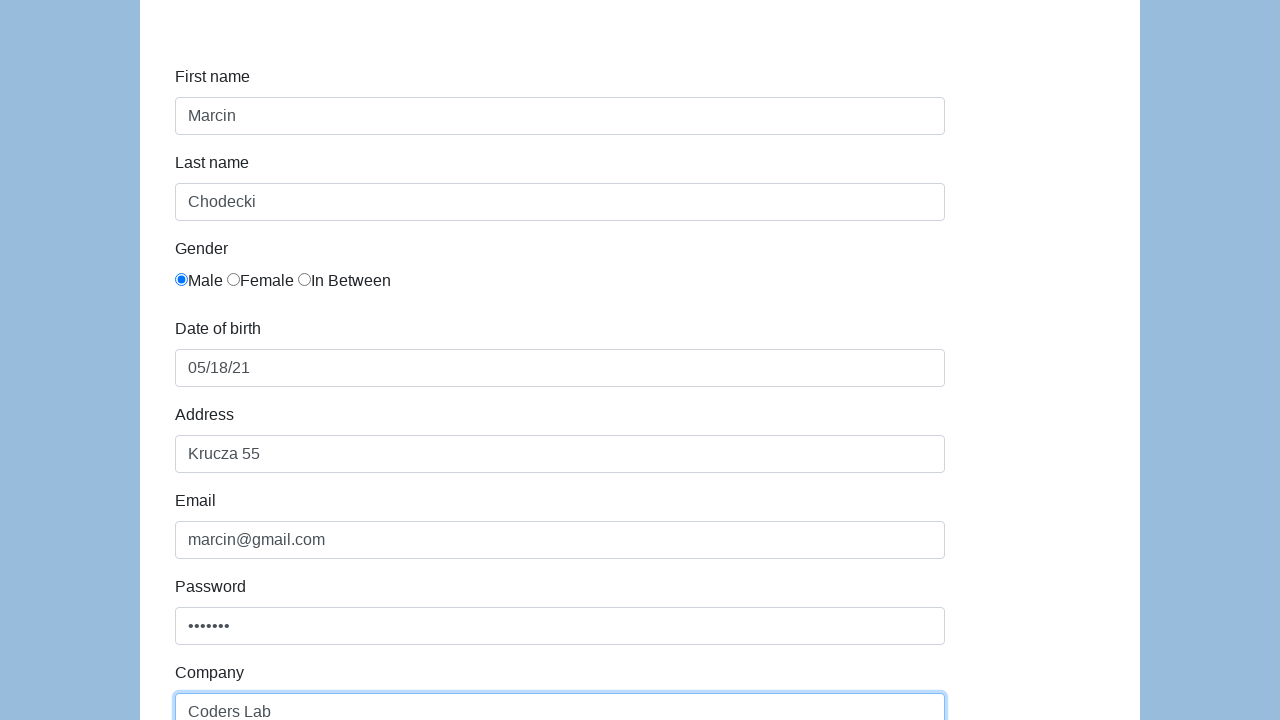

Selected job expectation option from dropdown at (560, 360) on xpath=//*[@id='expectation']/option[4]
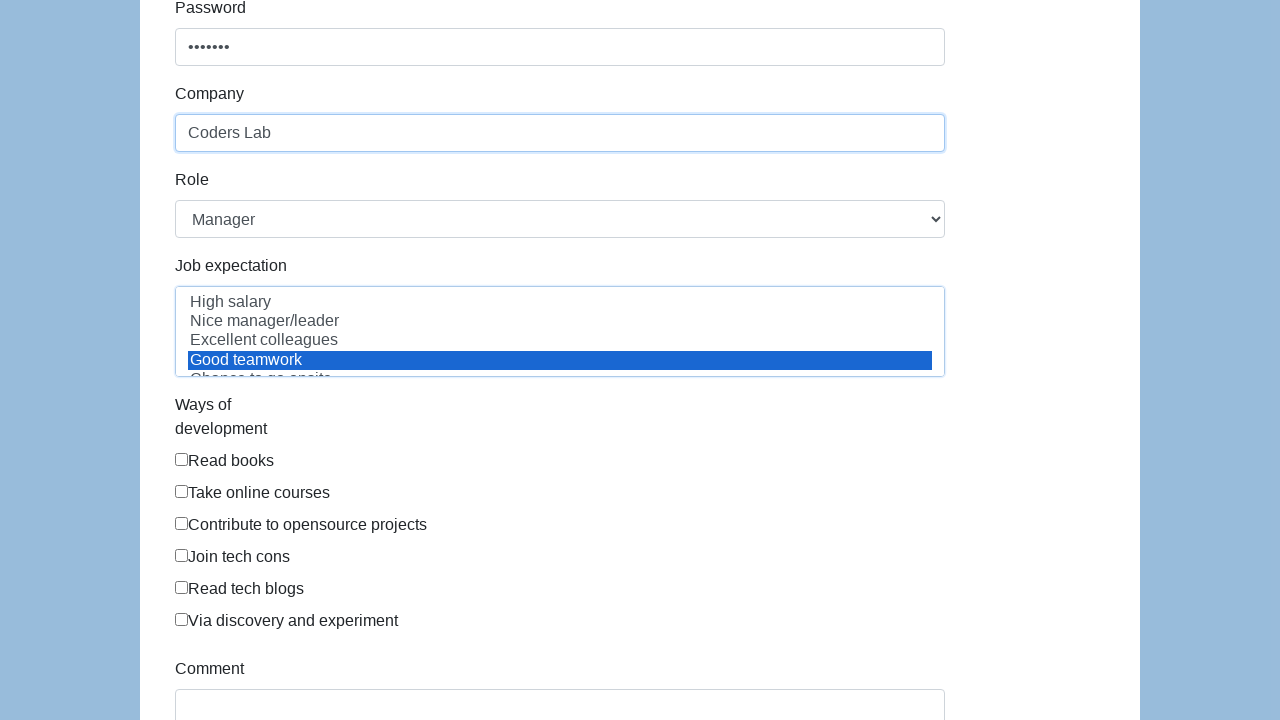

Checked first development option (reading books) at (182, 459) on #infoForm > div:nth-child(11) > div > div:nth-child(1) > label > input[type=chec
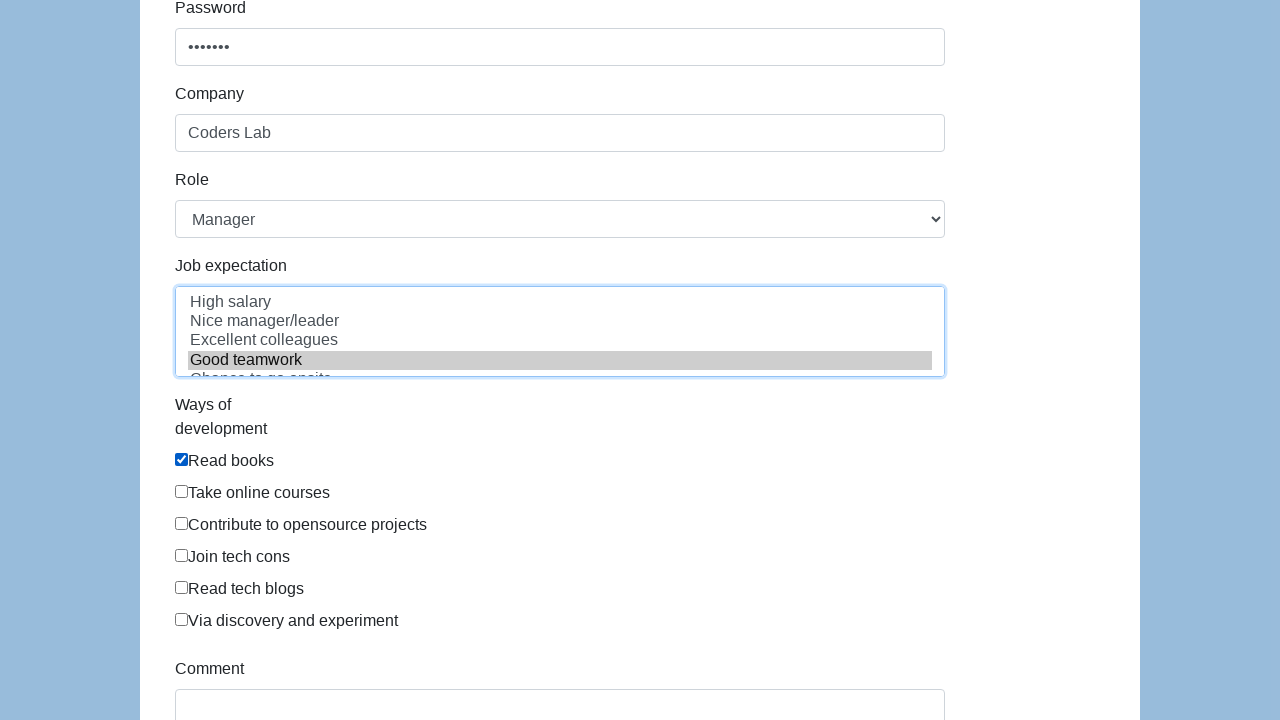

Checked second development option (online courses) at (182, 491) on #infoForm > div:nth-child(11) > div > div:nth-child(2) > label > input[type=chec
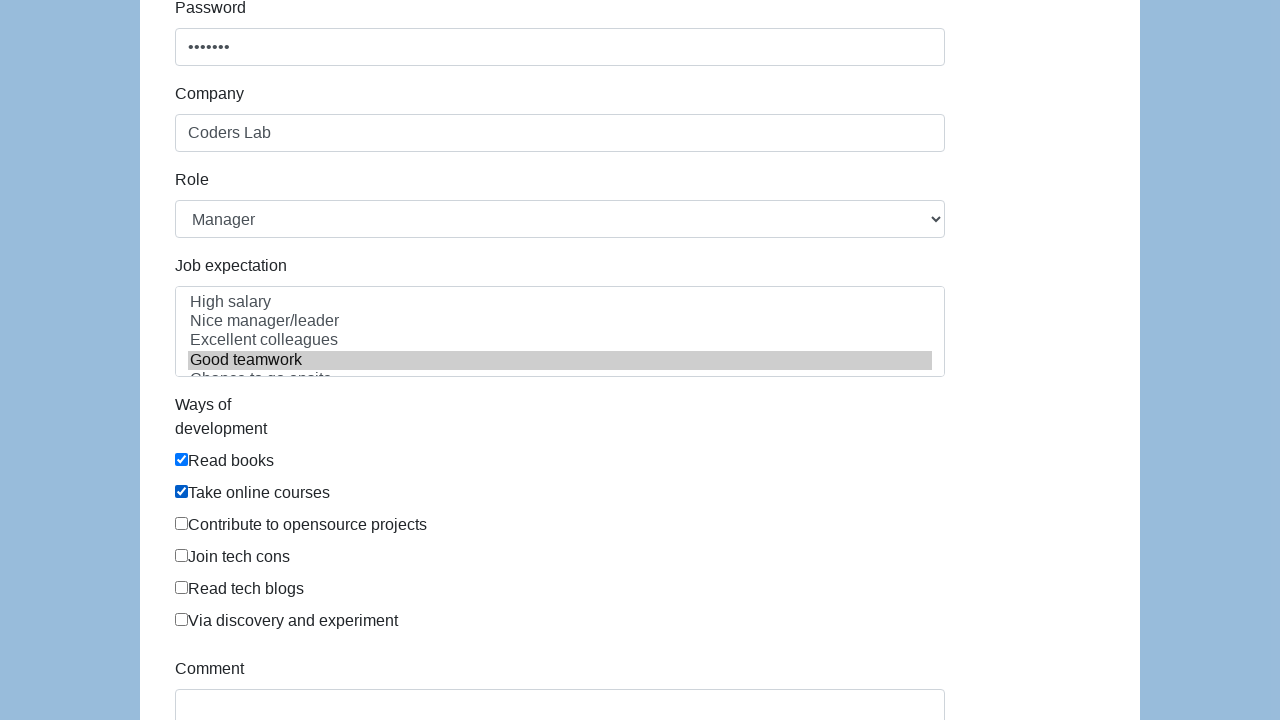

Filled comment field with test automation message on #comment
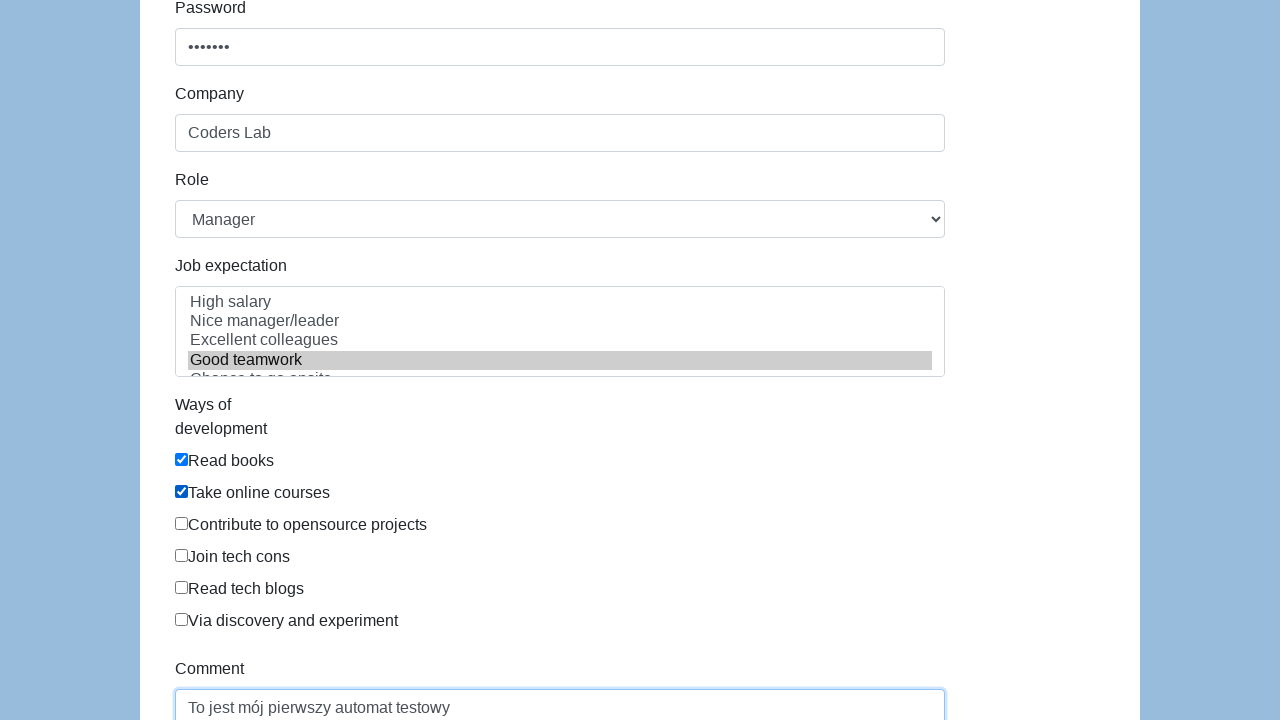

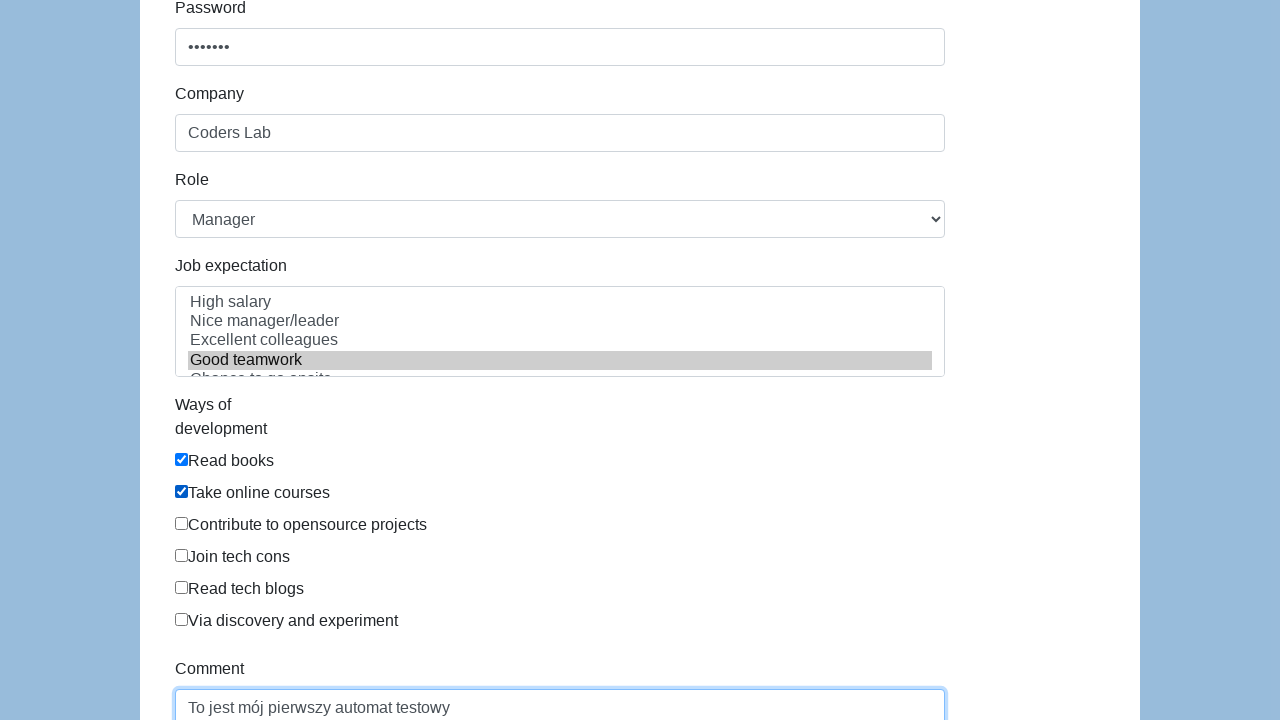